Tests finding a link by partial text (calculated mathematically), clicking it, then filling out a form with first name, last name, city, and country fields before submitting.

Starting URL: http://suninjuly.github.io/find_link_text

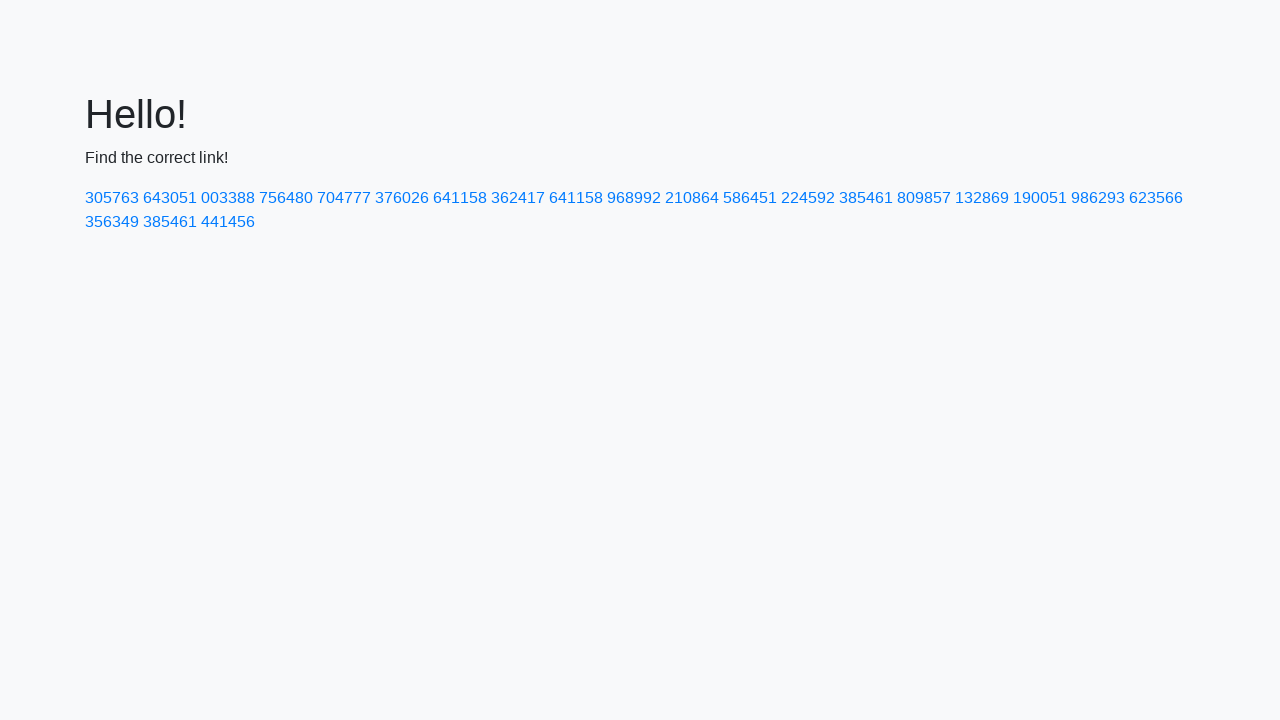

Clicked link with calculated text '224592' at (808, 198) on a:has-text('224592')
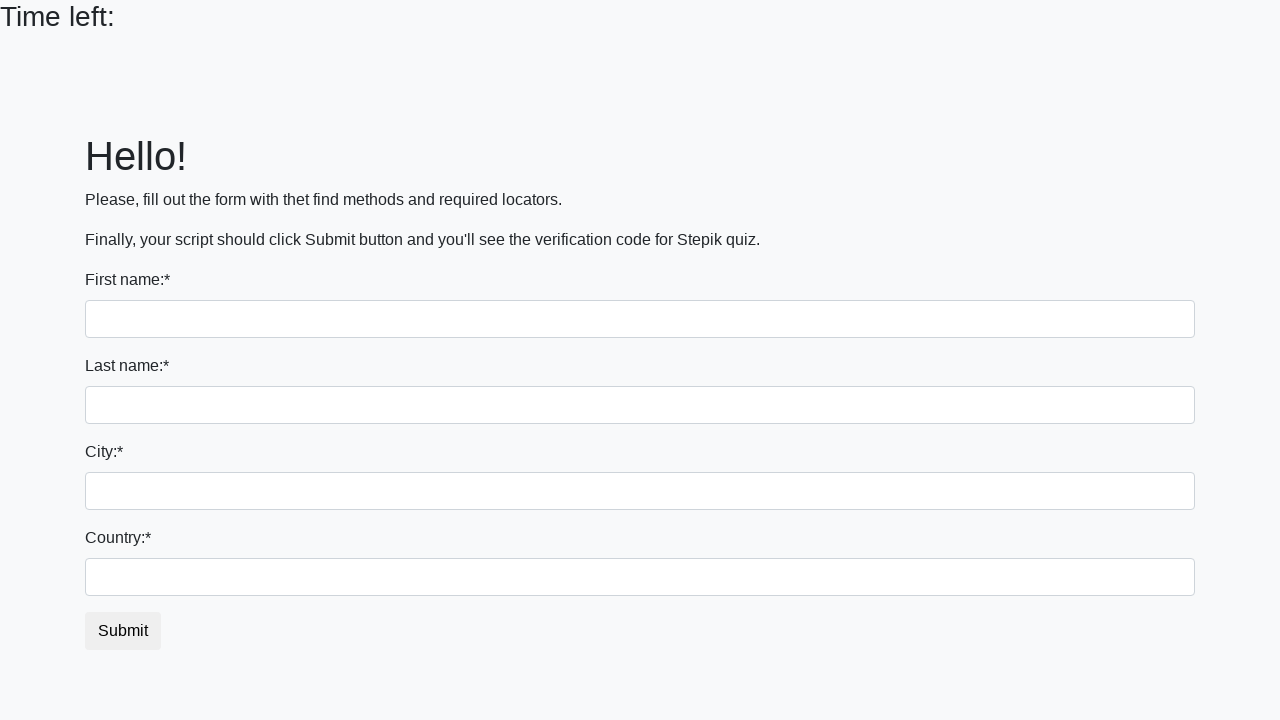

Filled first name field with 'Ivan' on input
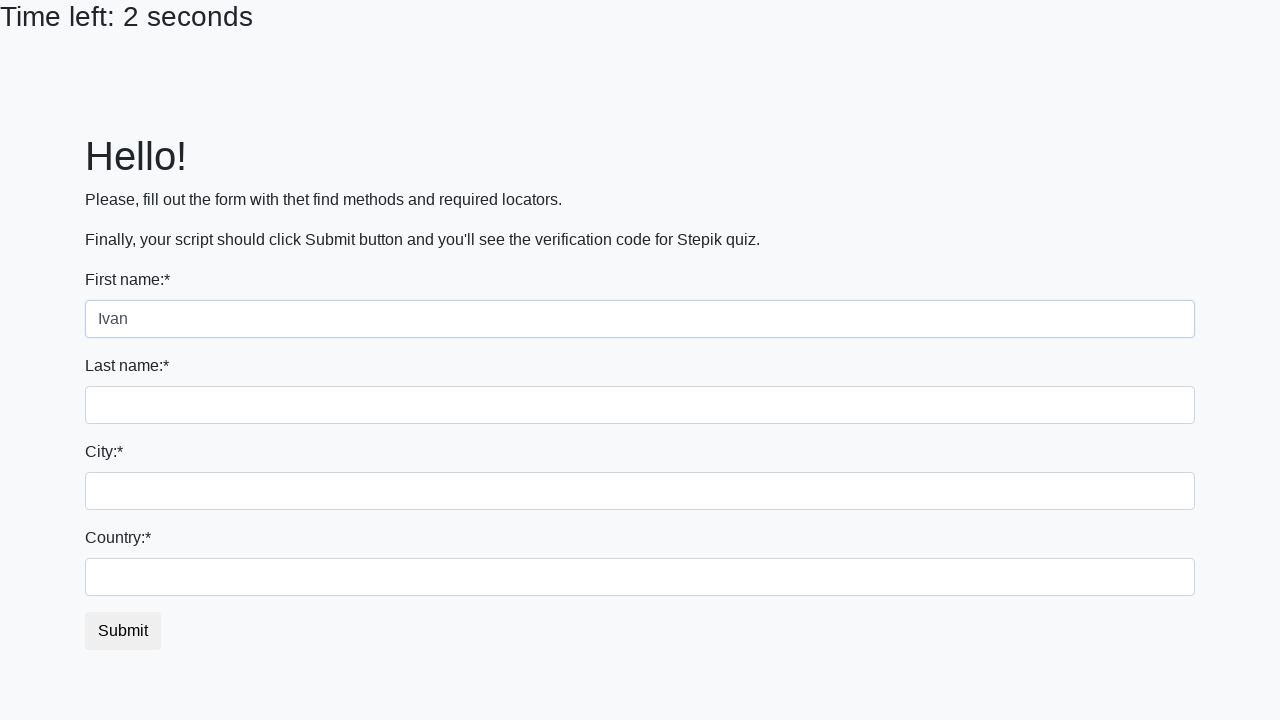

Filled last name field with 'Petrov' on input[name='last_name']
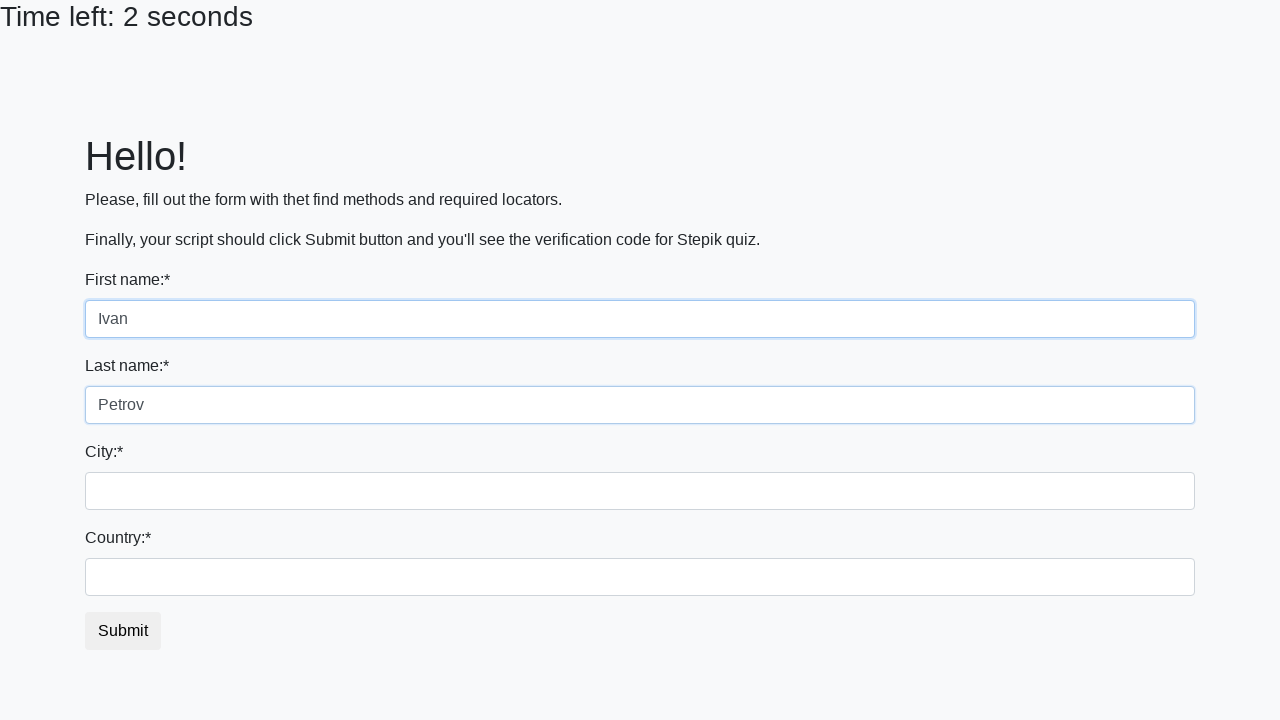

Filled city field with 'Smolensk' on .city
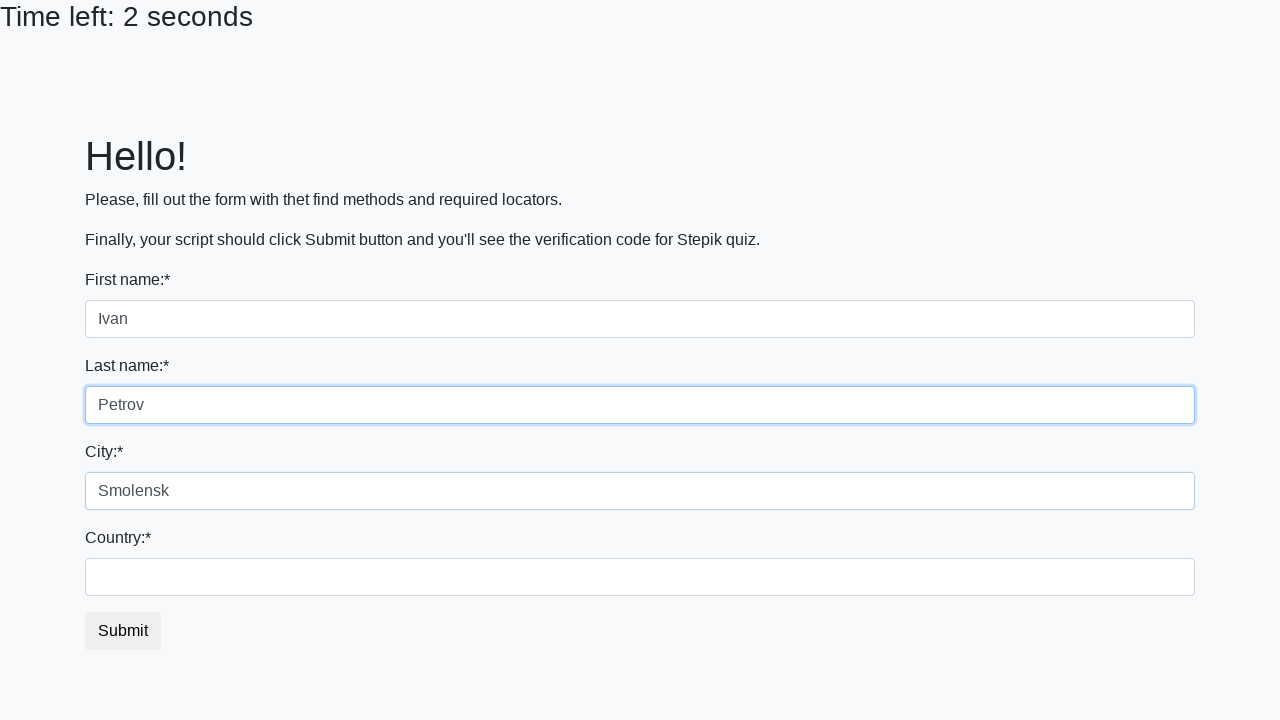

Filled country field with 'Russia' on #country
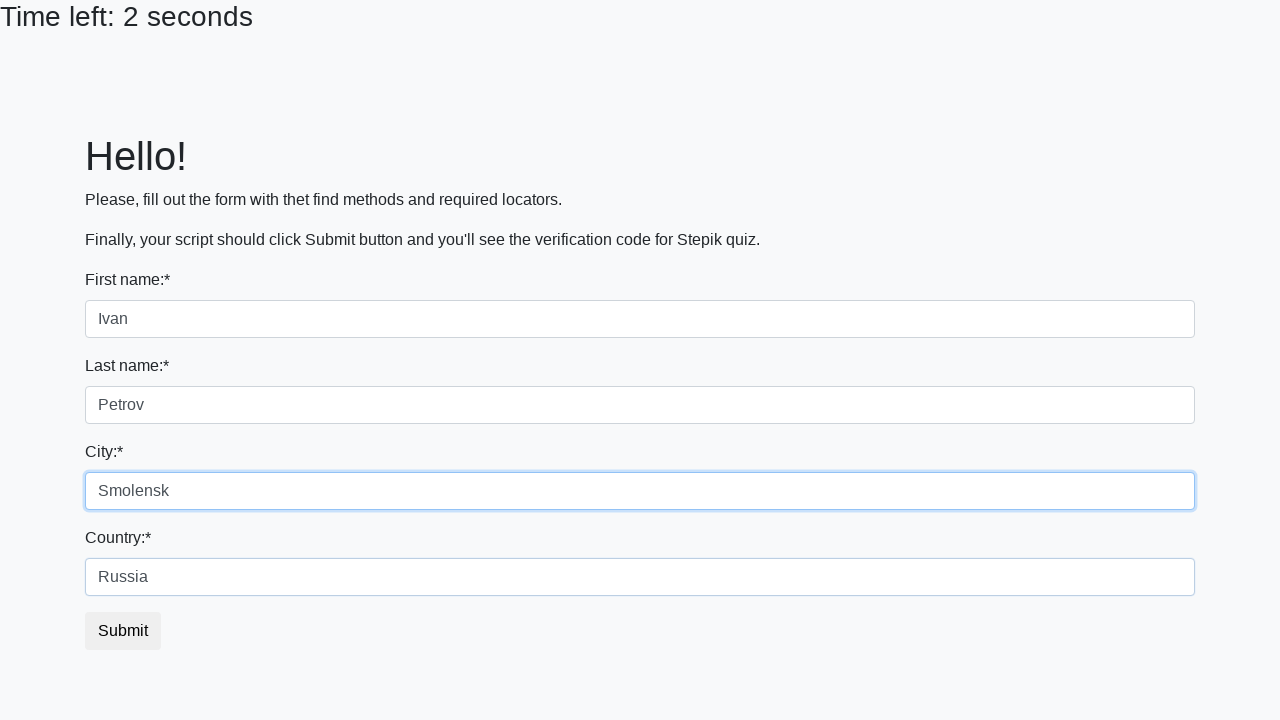

Clicked submit button to complete form submission at (123, 631) on button.btn
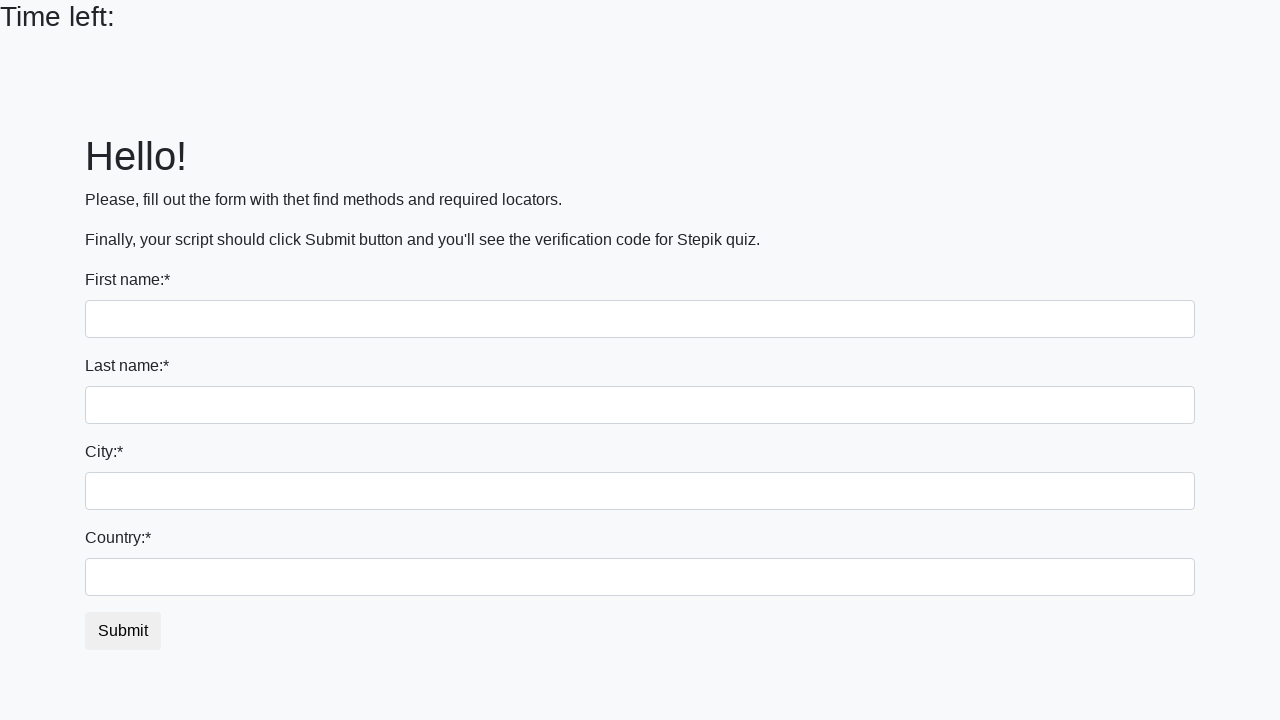

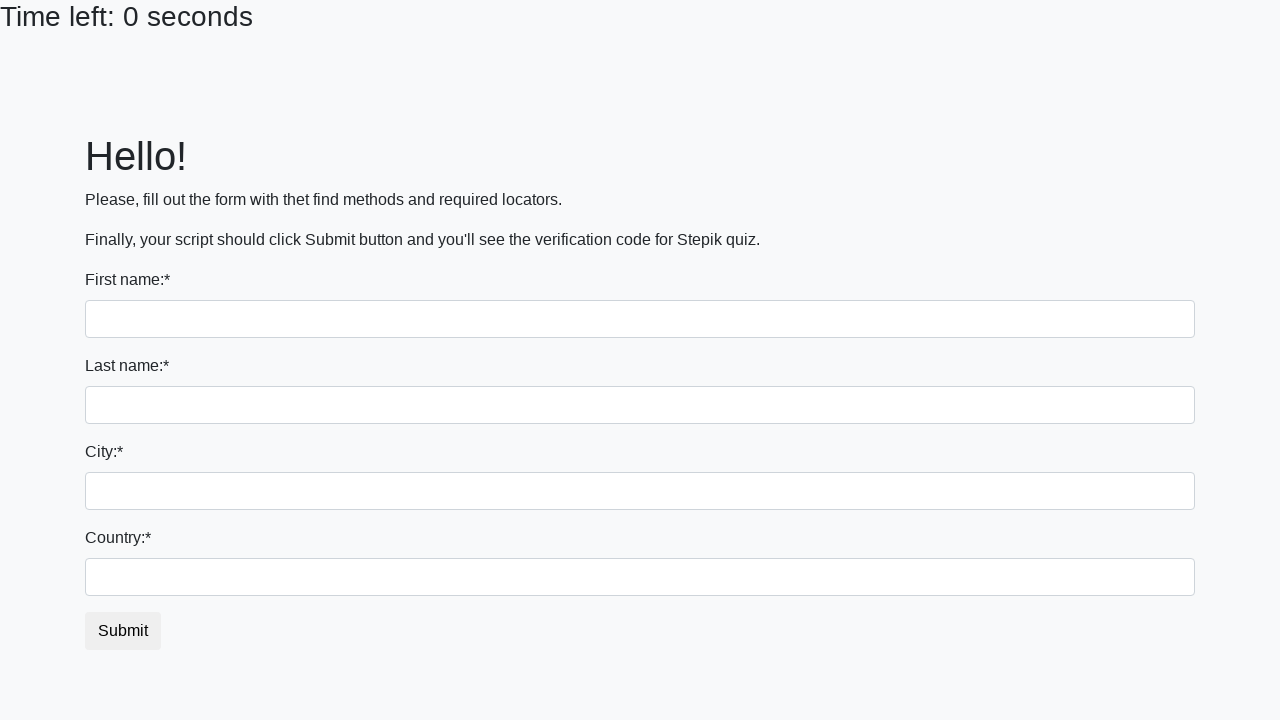